Tests a signup/registration form by filling in first name, last name, and email fields, then clicking the submit button.

Starting URL: http://secure-retreat-92358.herokuapp.com/

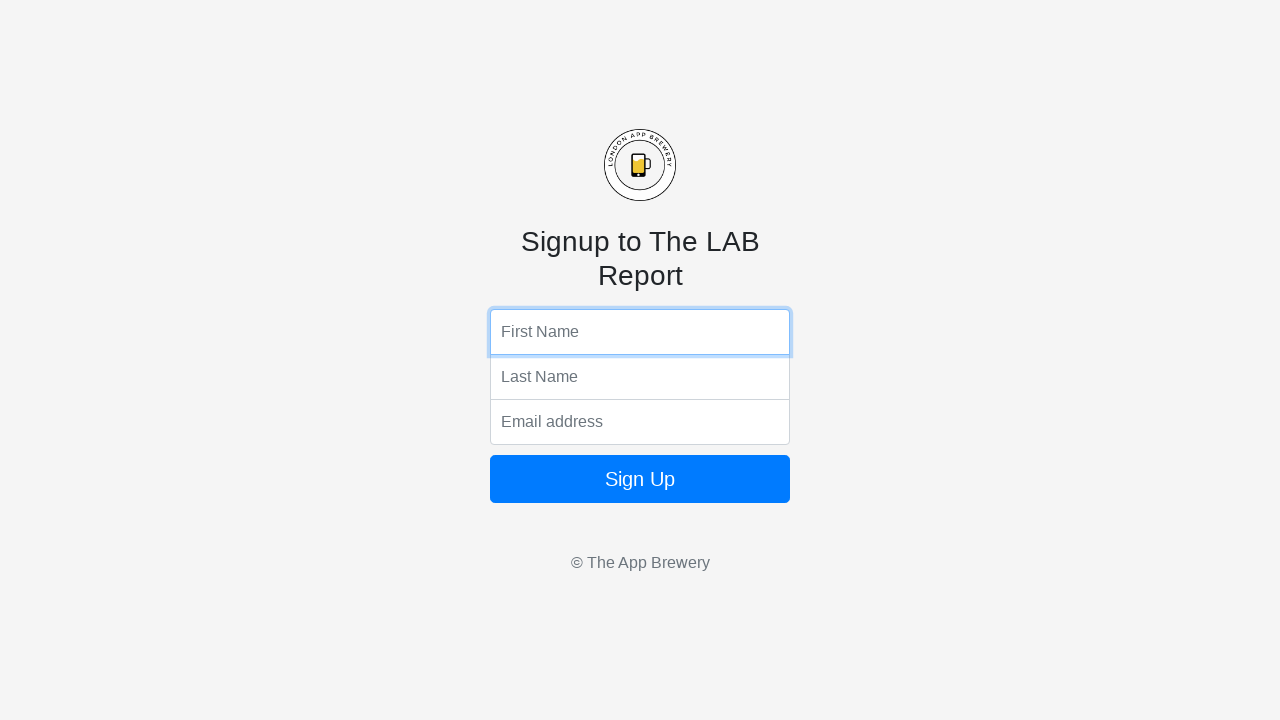

Filled first name field with 'Marcus' on input[name='fName']
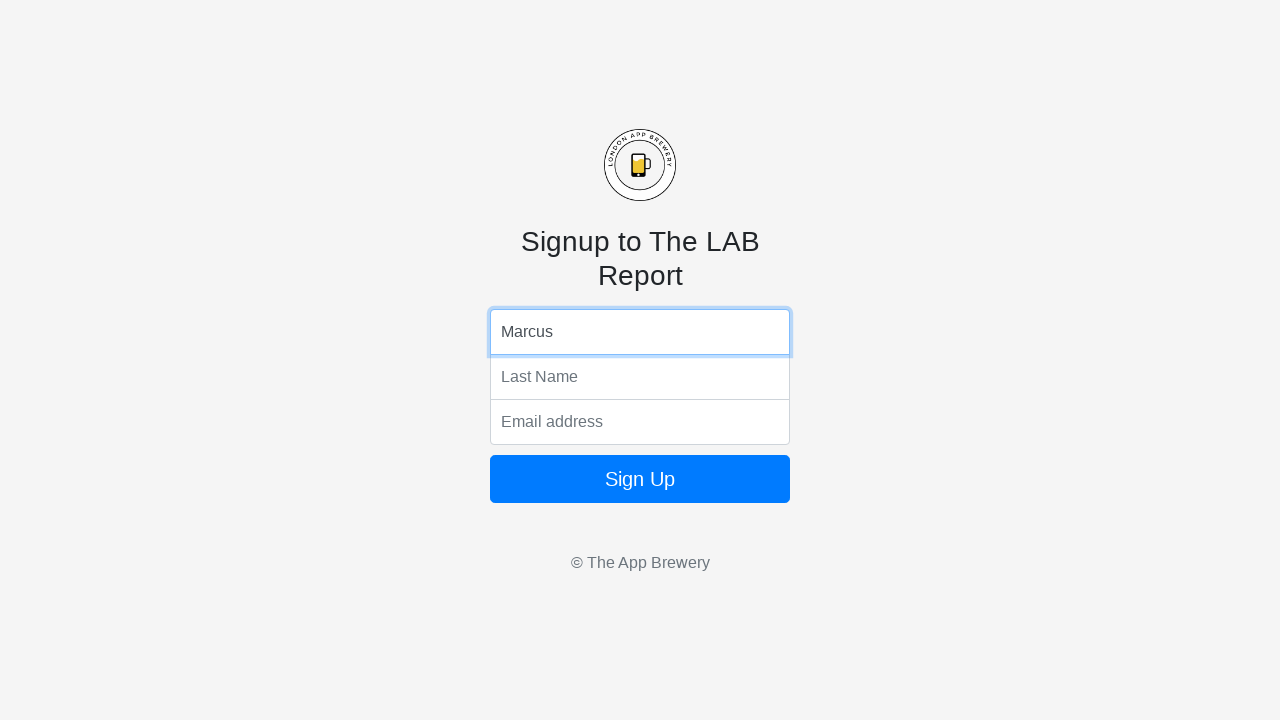

Filled last name field with 'Thompson' on input[name='lName']
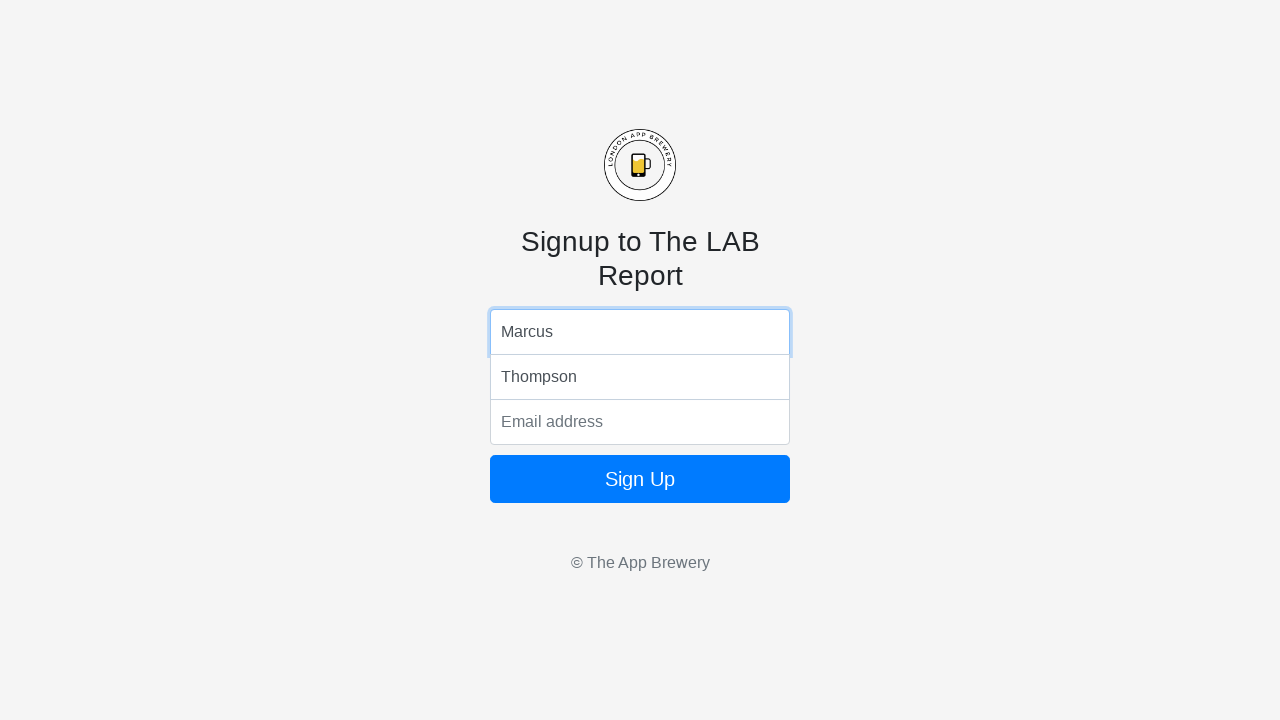

Filled email field with 'marcus.thompson@example.com' on input[name='email']
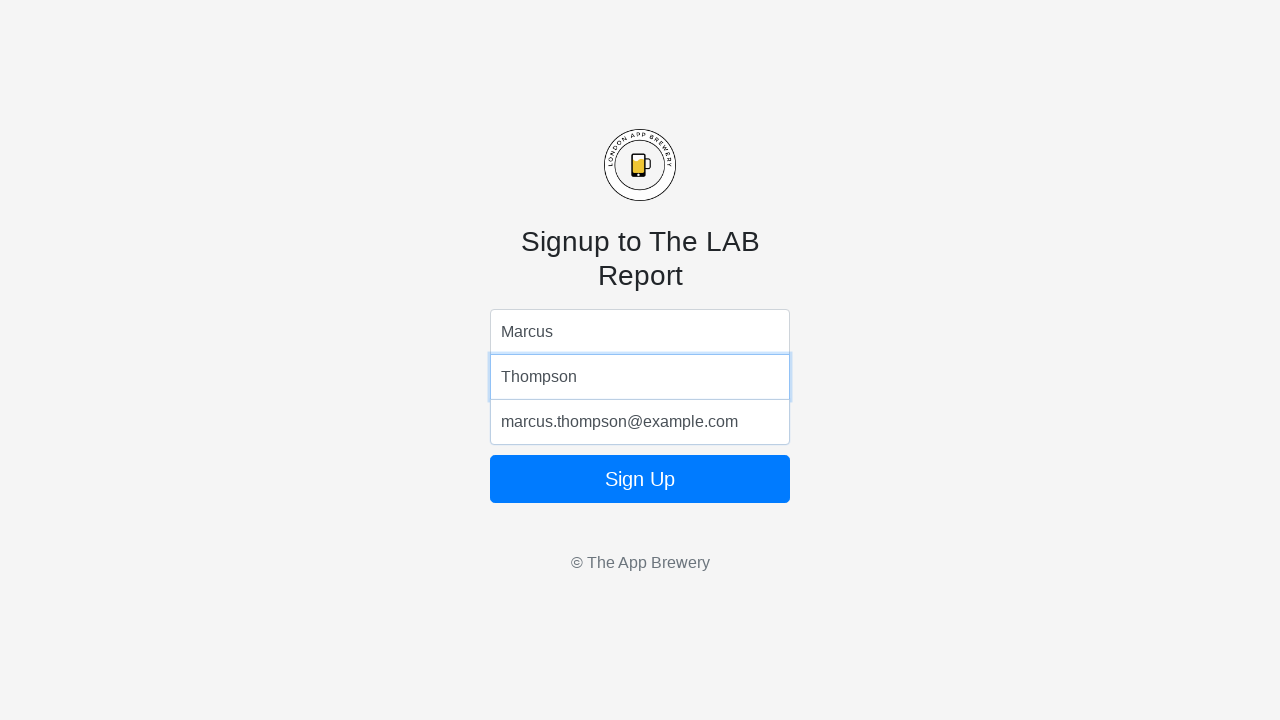

Clicked signup submit button at (640, 479) on form button
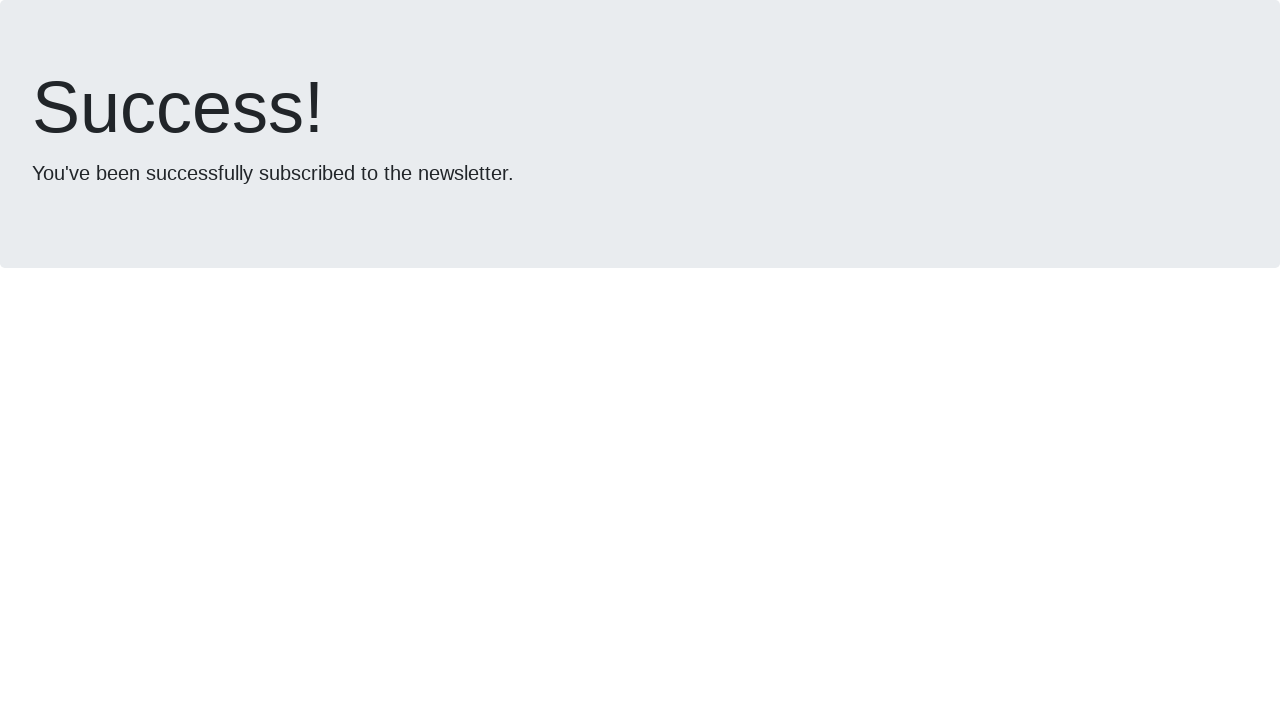

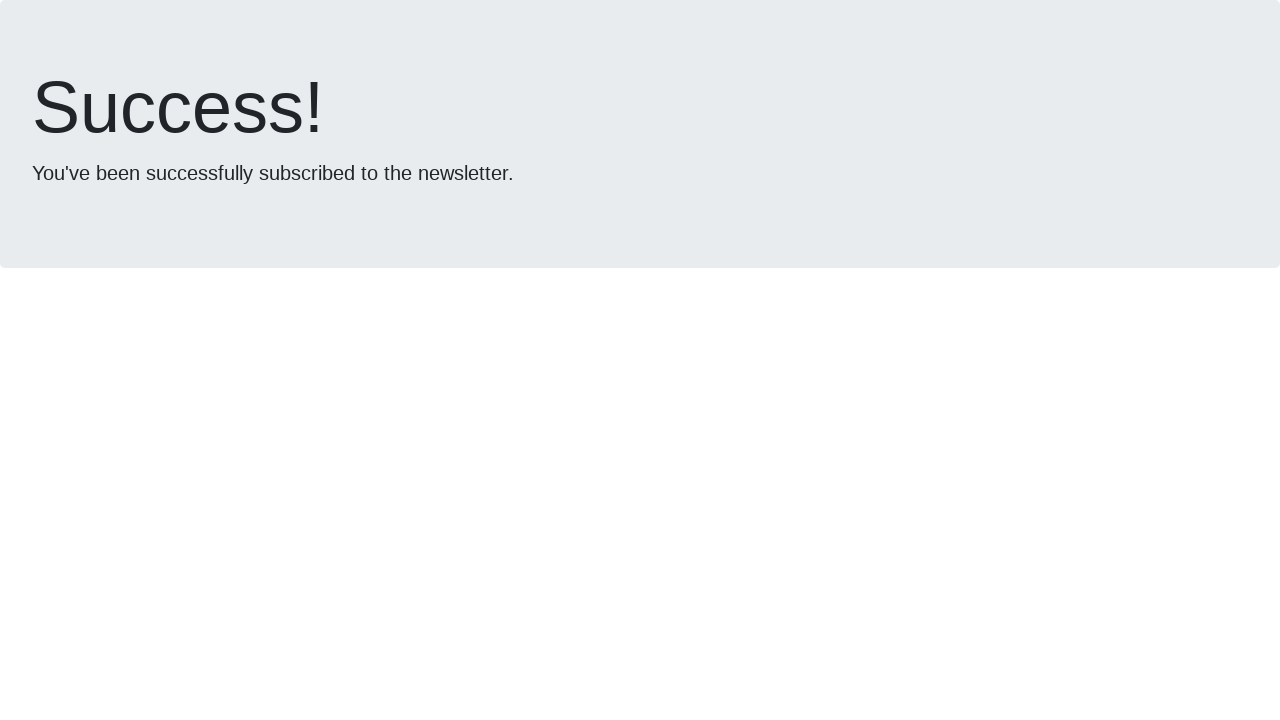